Tests counting the number of options in the country dropdown using element handles

Starting URL: https://testautomationpractice.blogspot.com/

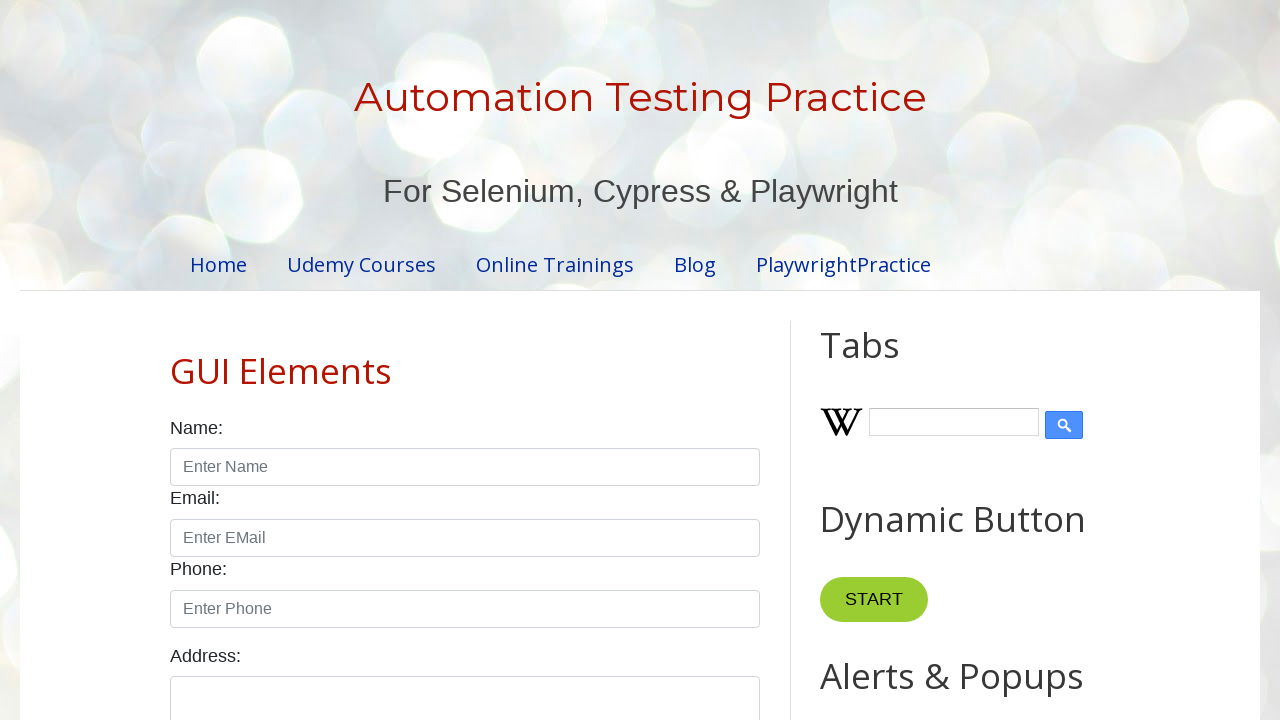

Navigated to test automation practice website
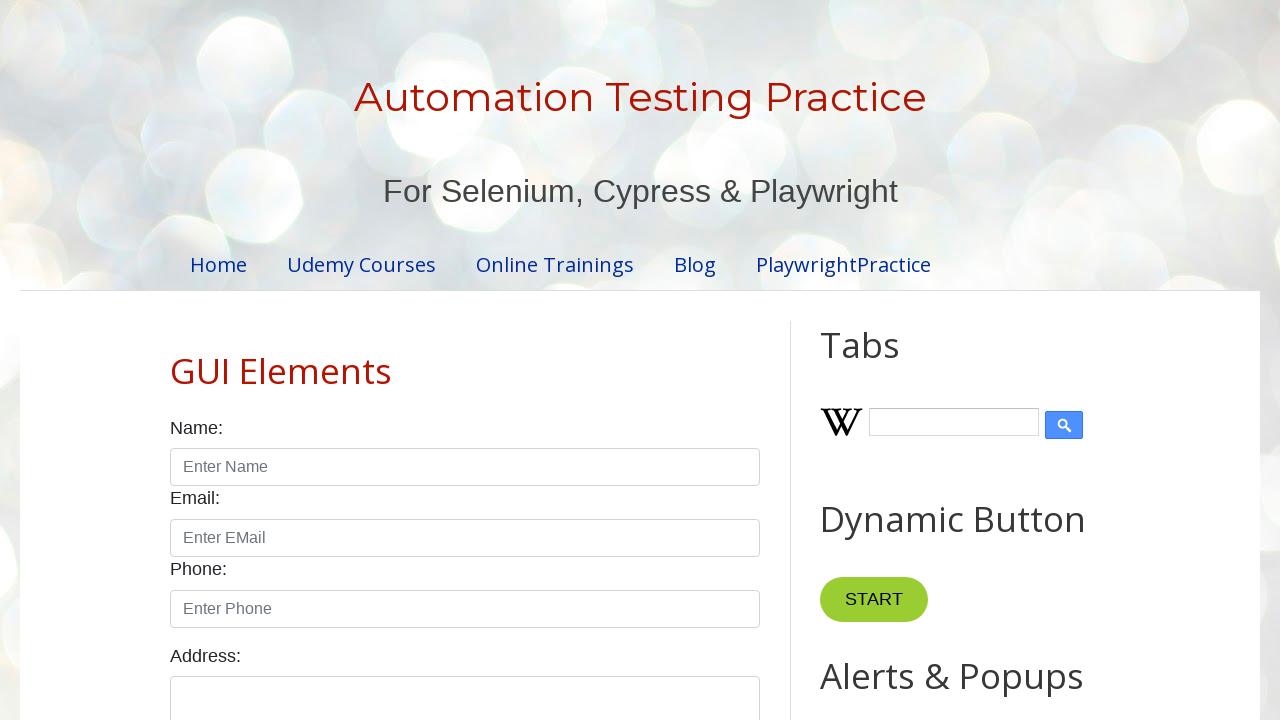

Retrieved all country dropdown options using element handles
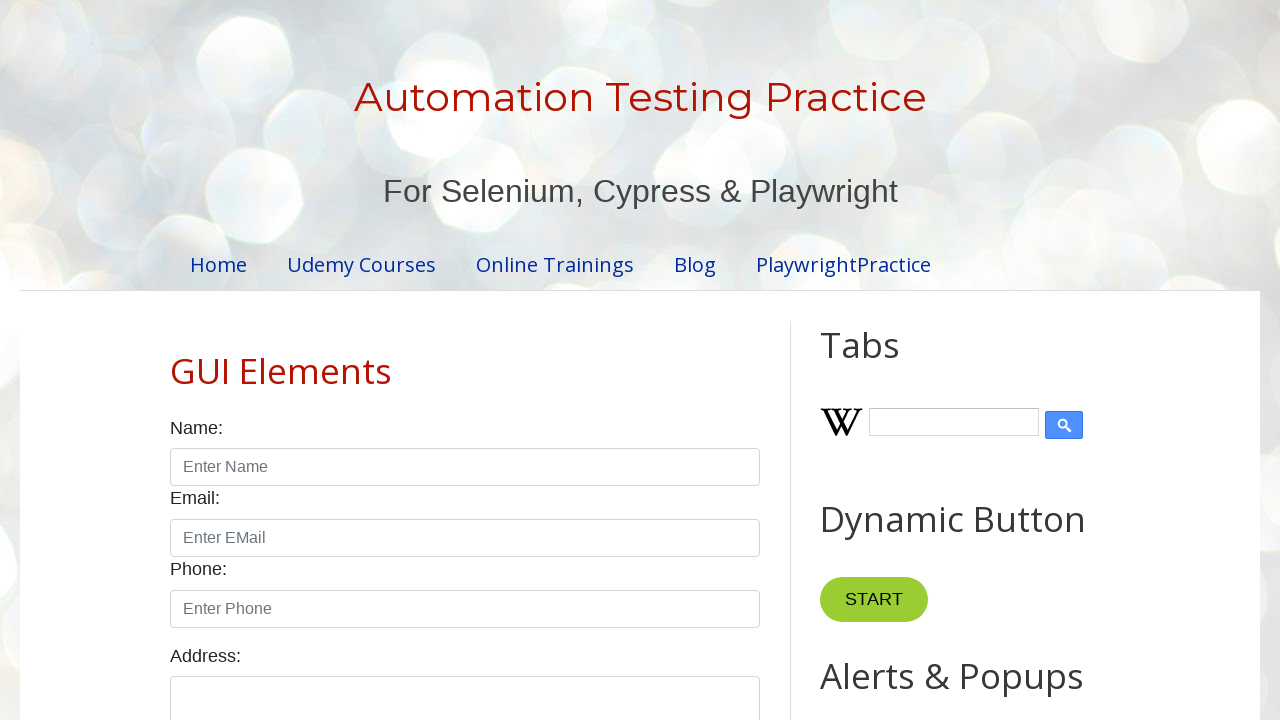

Verified that country dropdown contains exactly 10 options
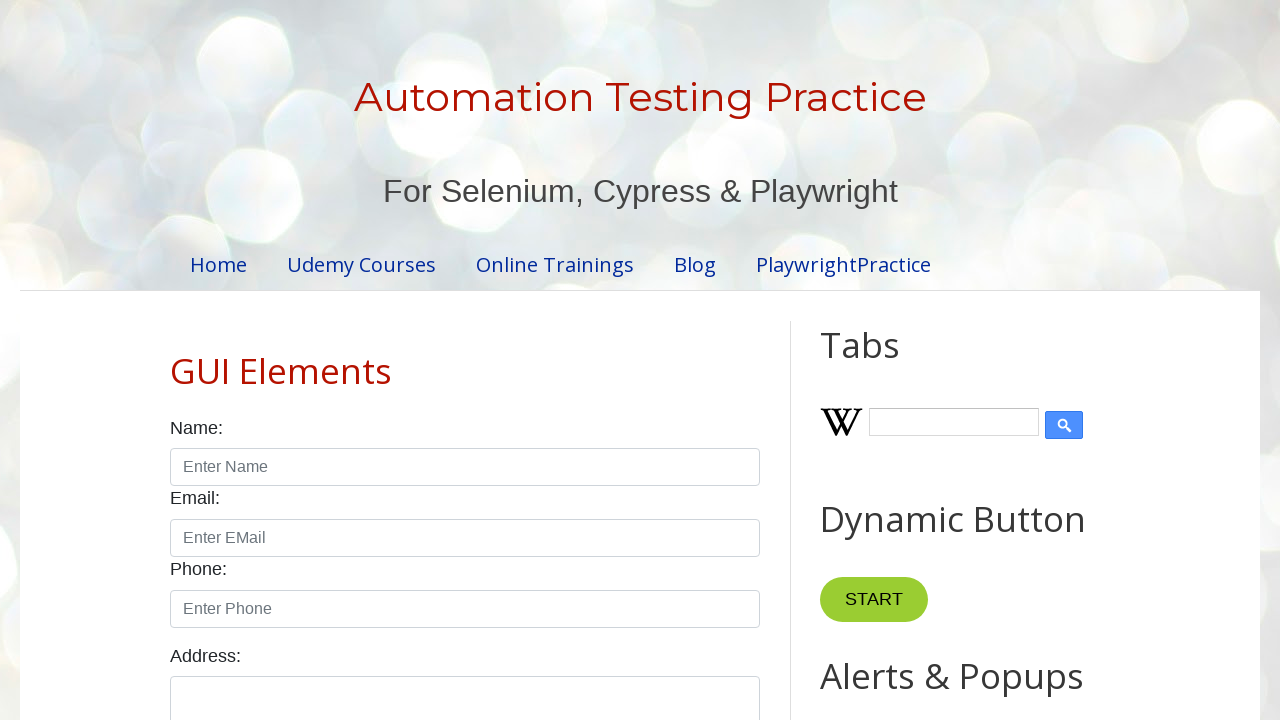

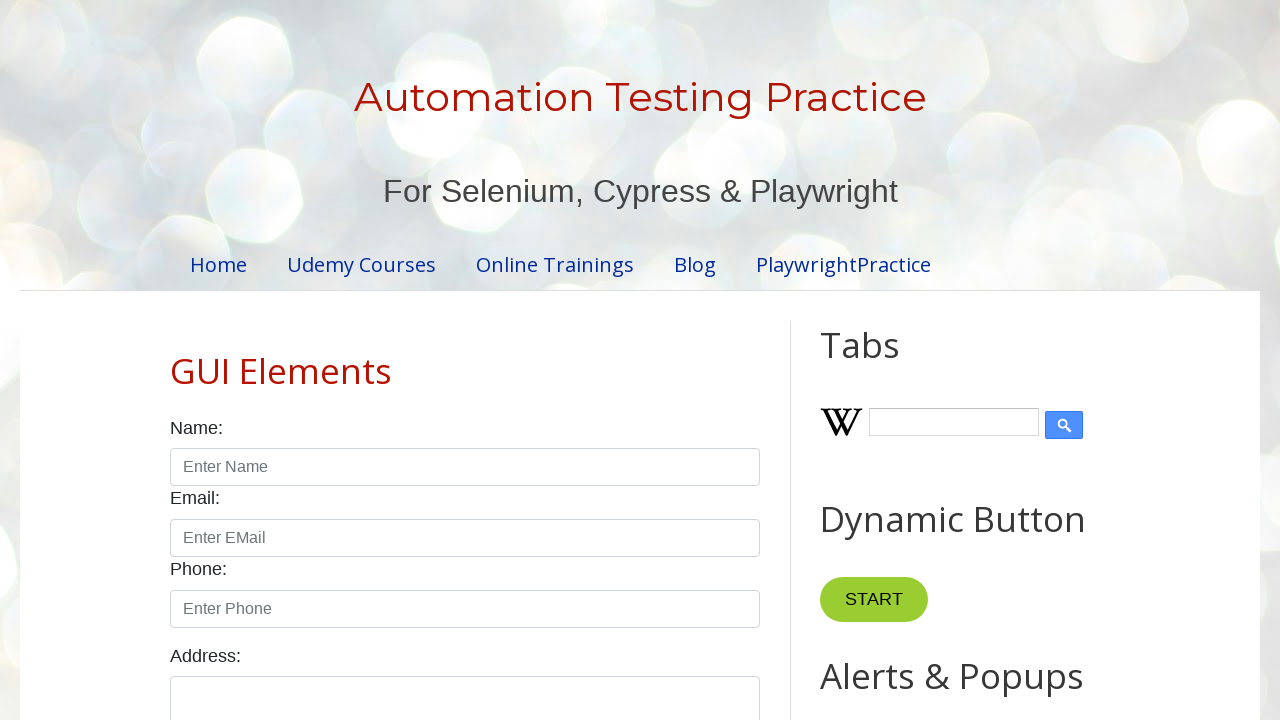